Navigates to Rediff homepage and verifies that images are present on the page

Starting URL: https://www.rediff.com/

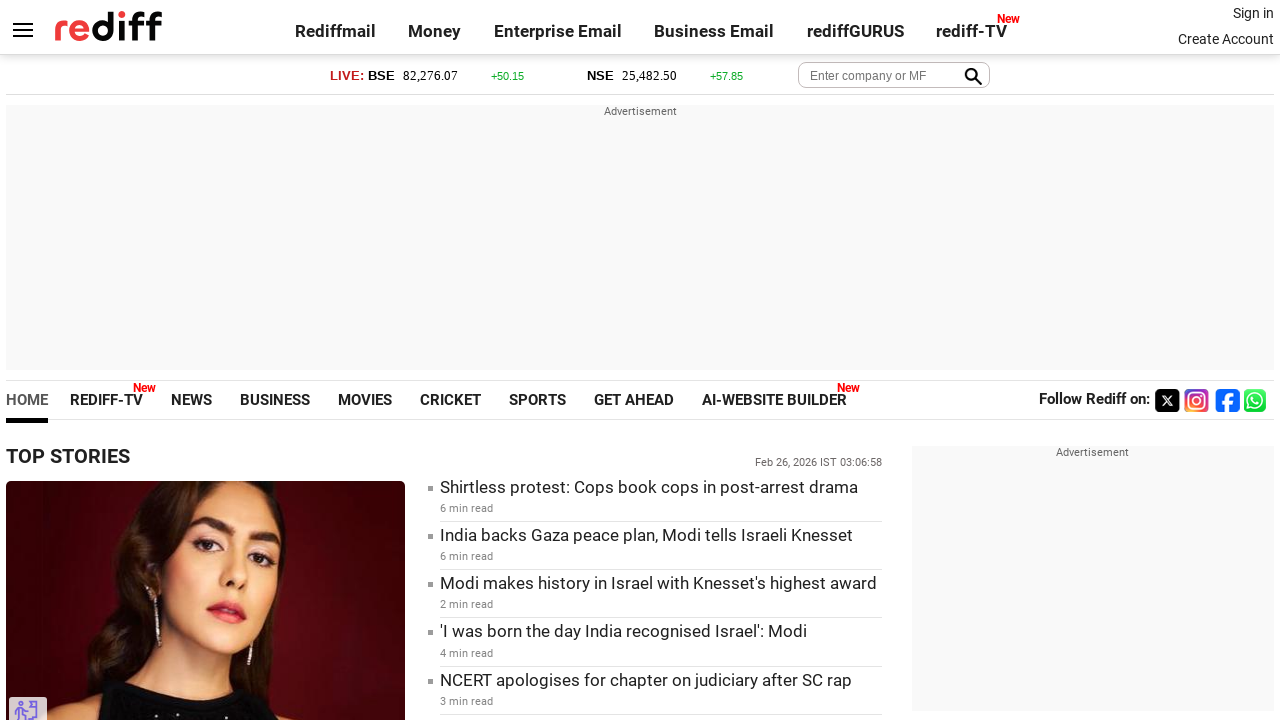

Navigated to Rediff homepage
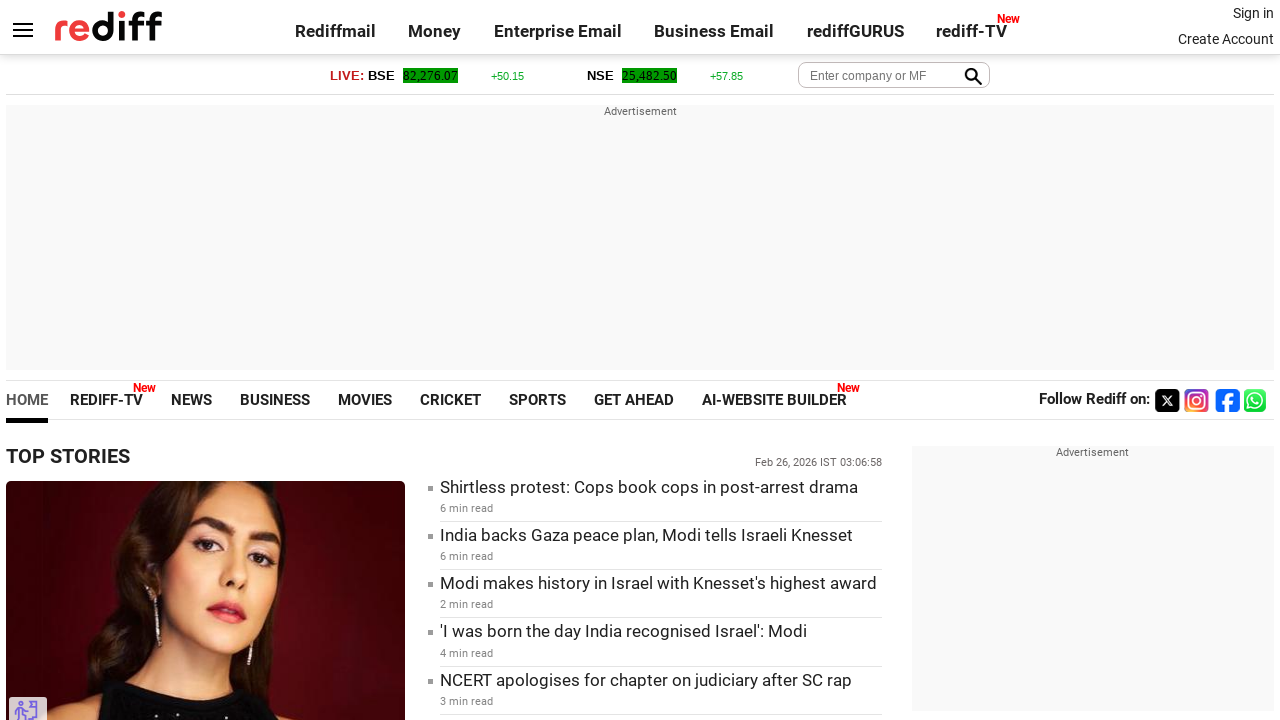

Waited for images to load on the page
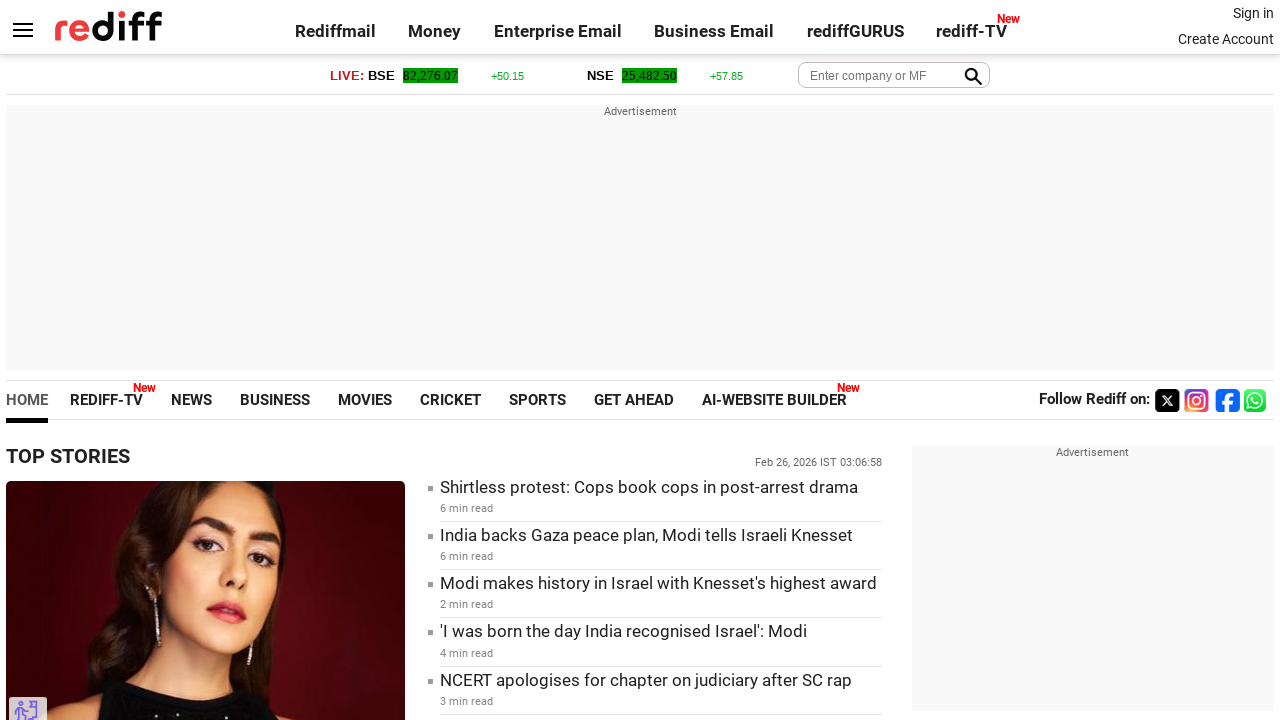

Retrieved all images from the page
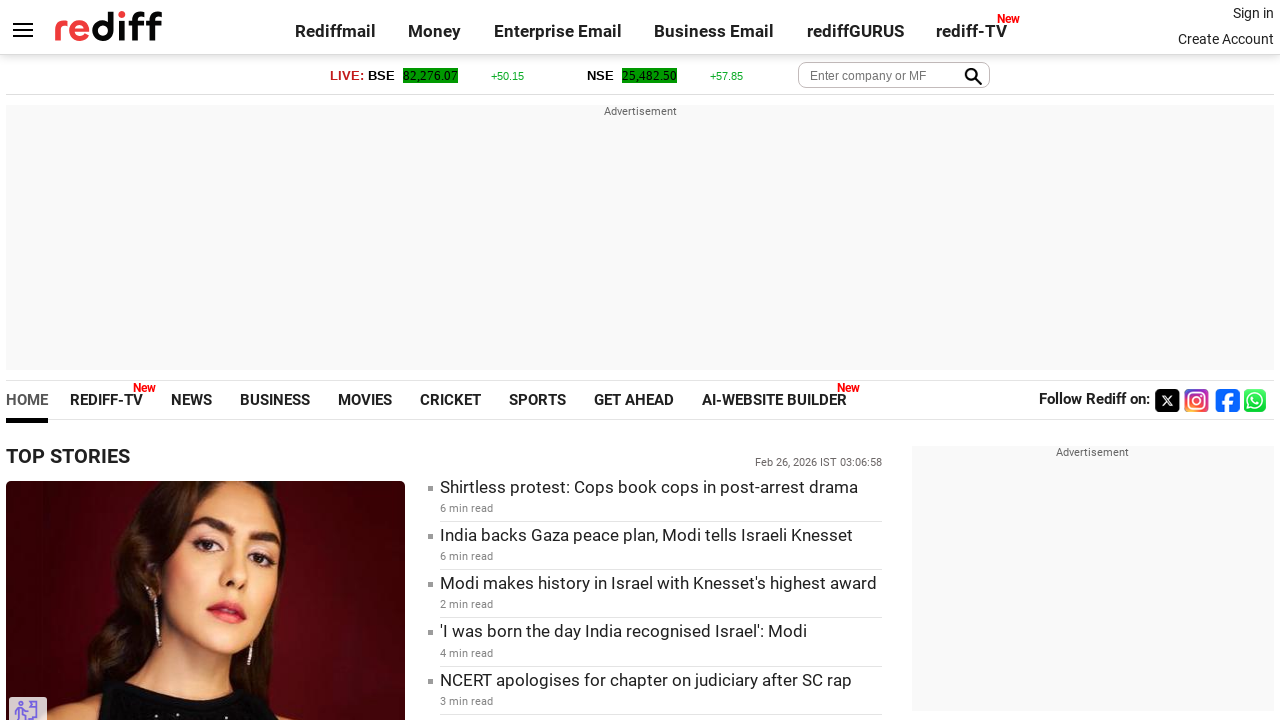

Verified that 100 images are present on the page
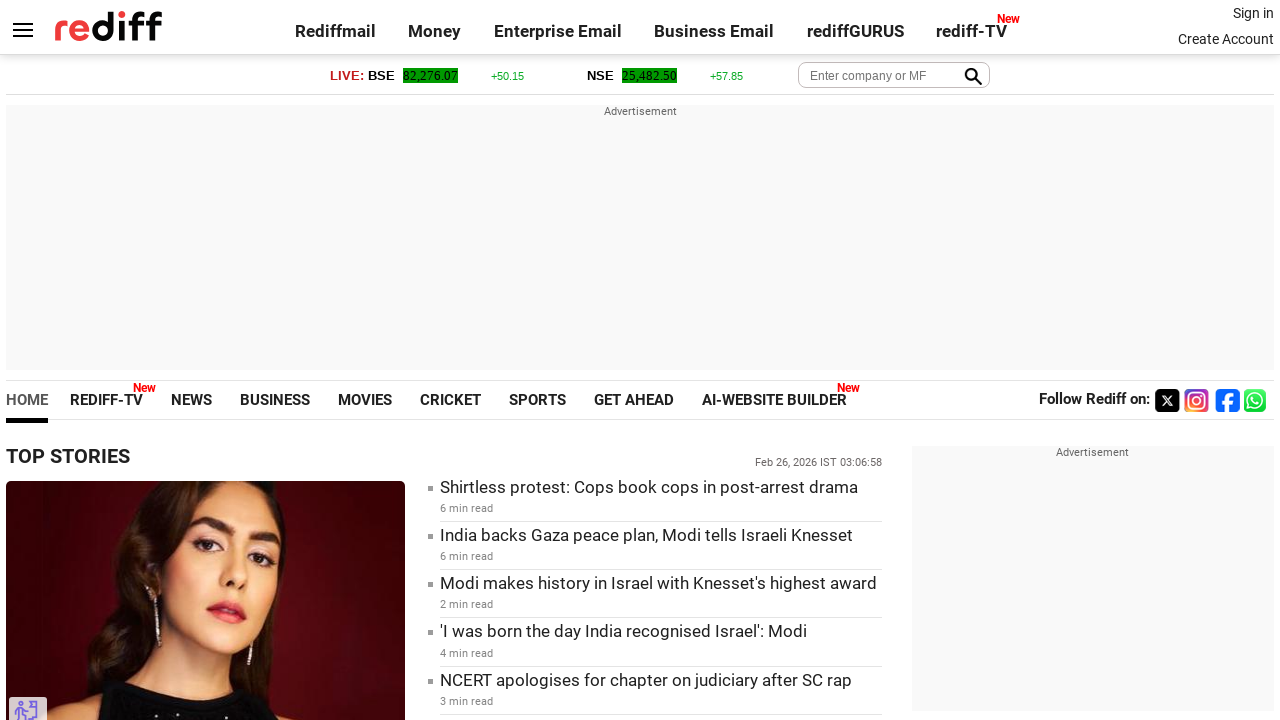

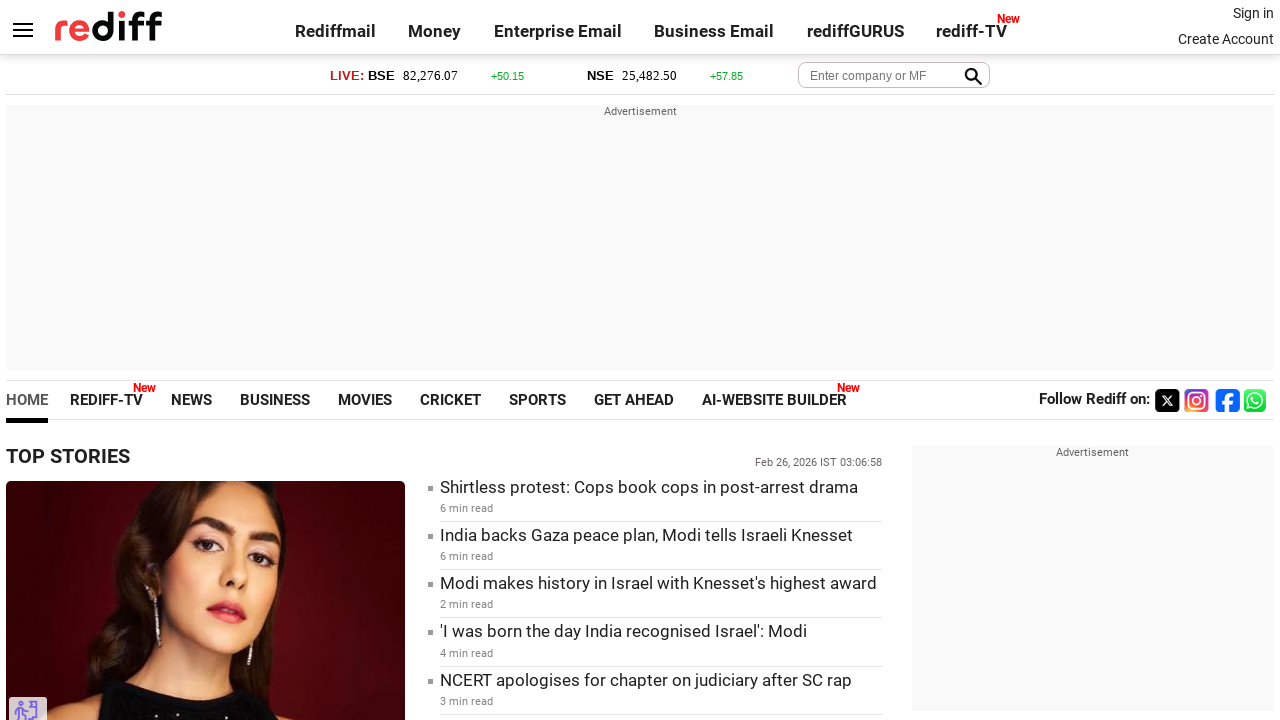